Tests adding todo items to a list by filling the input field and pressing Enter, then verifying the items appear in the list.

Starting URL: https://demo.playwright.dev/todomvc

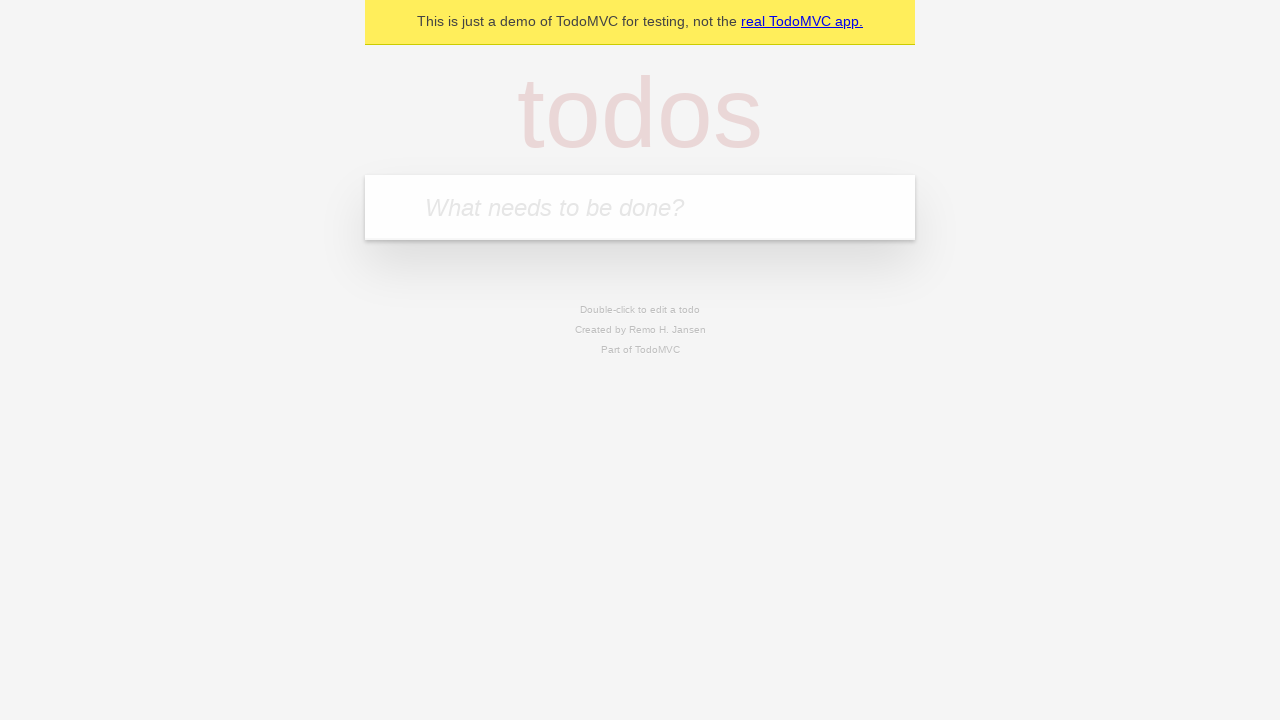

Filled todo input with 'buy some cheese' on internal:attr=[placeholder="What needs to be done?"i]
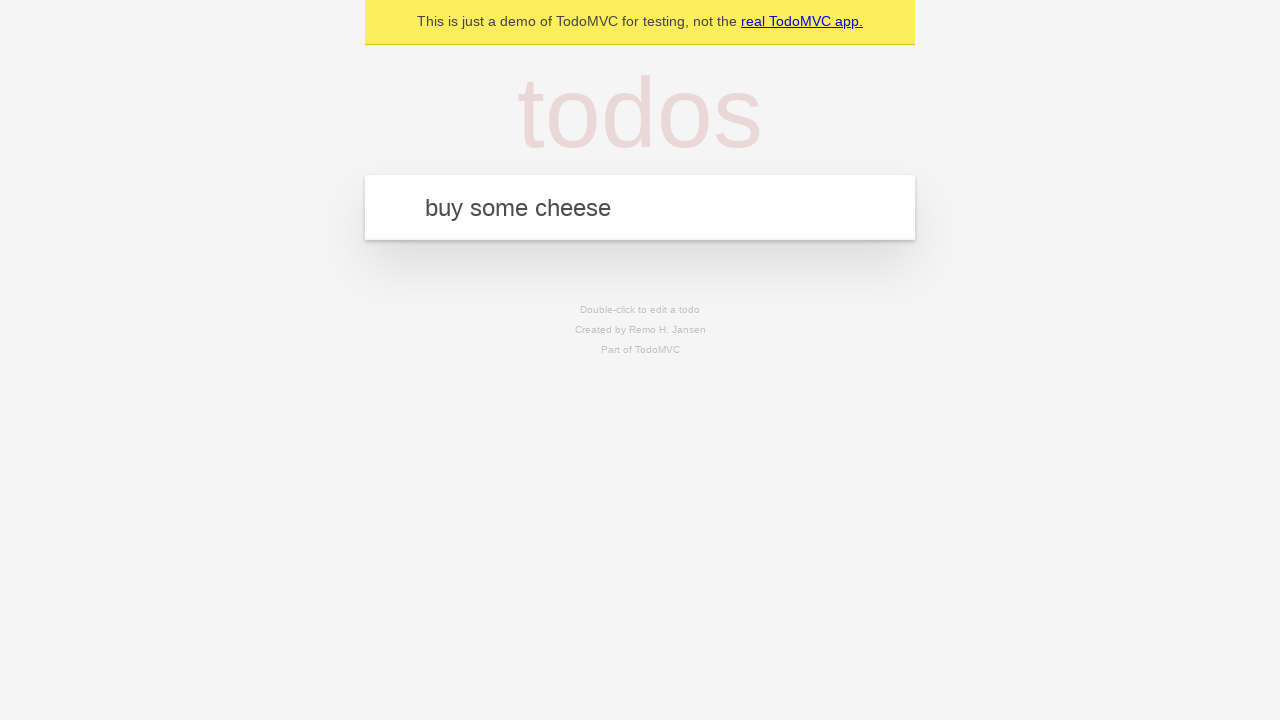

Pressed Enter to add first todo item on internal:attr=[placeholder="What needs to be done?"i]
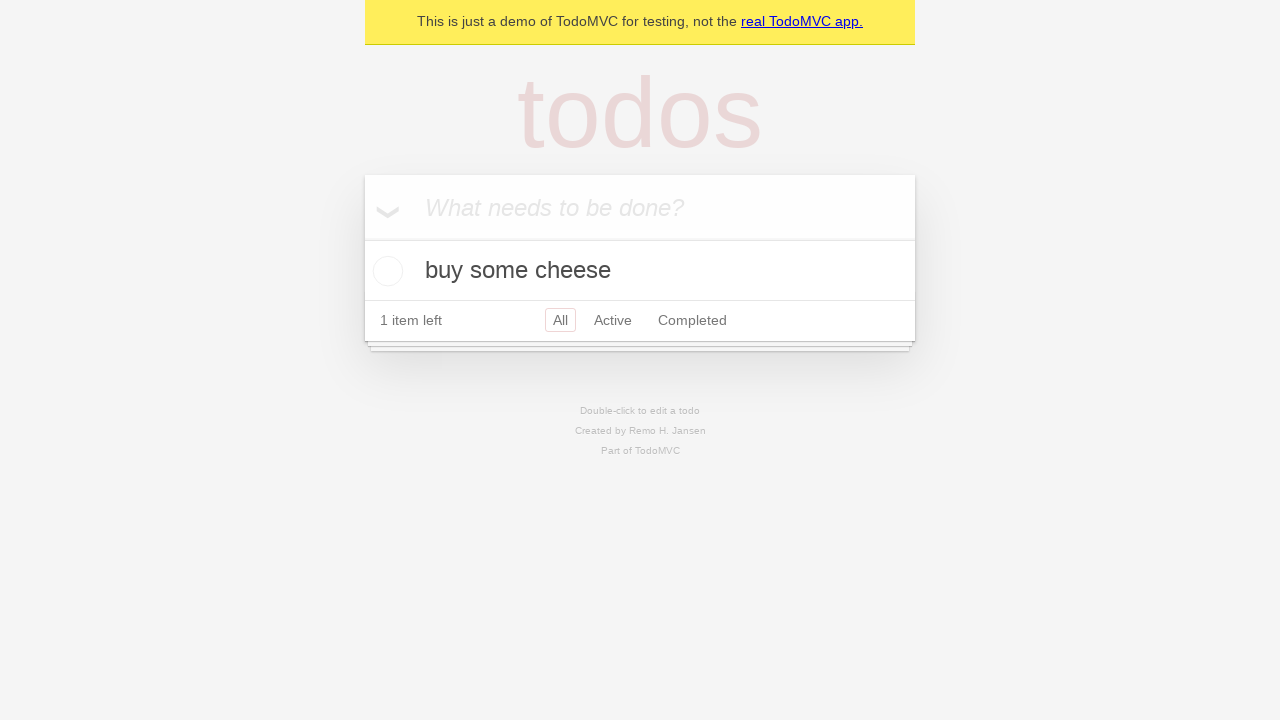

First todo item appeared in the list
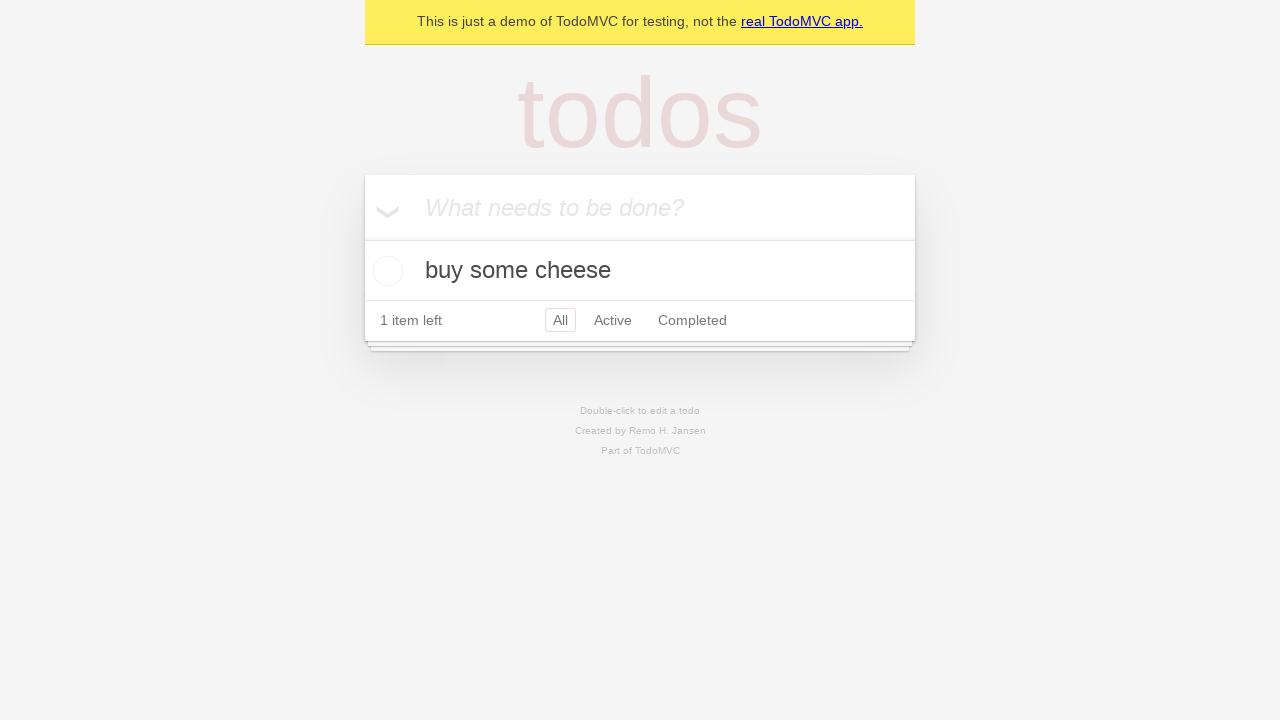

Filled todo input with 'feed the cat' on internal:attr=[placeholder="What needs to be done?"i]
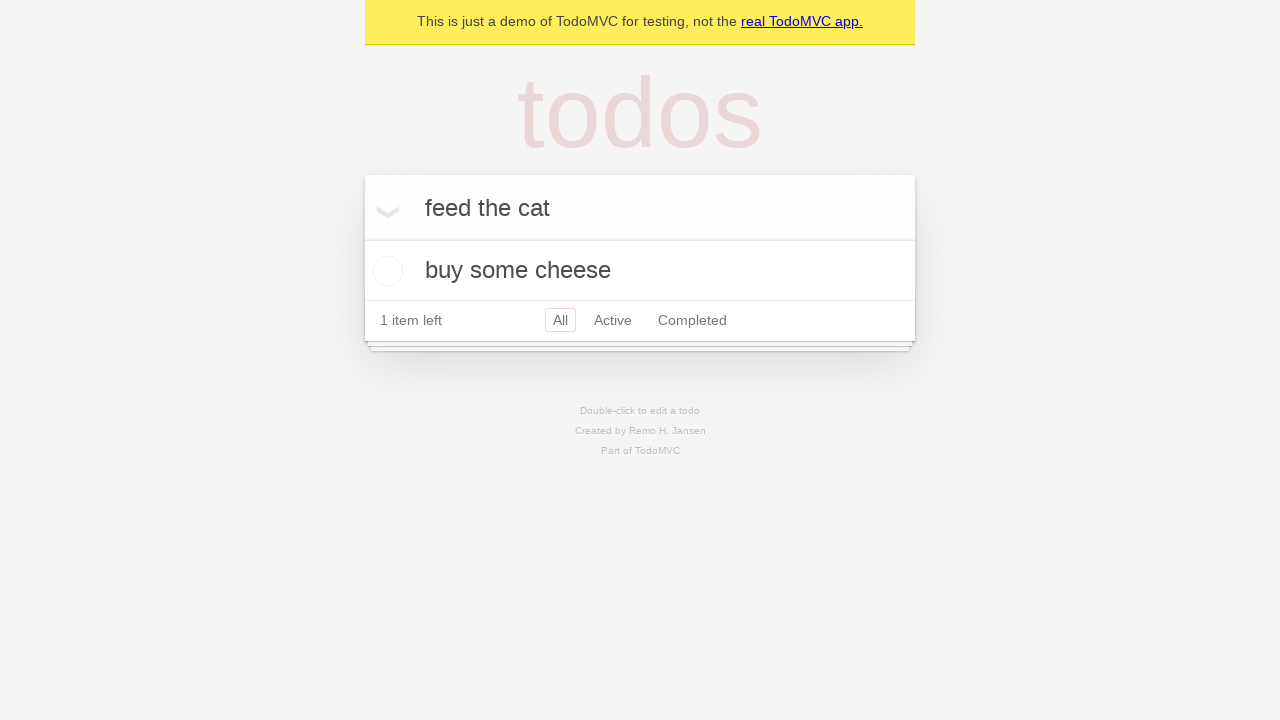

Pressed Enter to add second todo item on internal:attr=[placeholder="What needs to be done?"i]
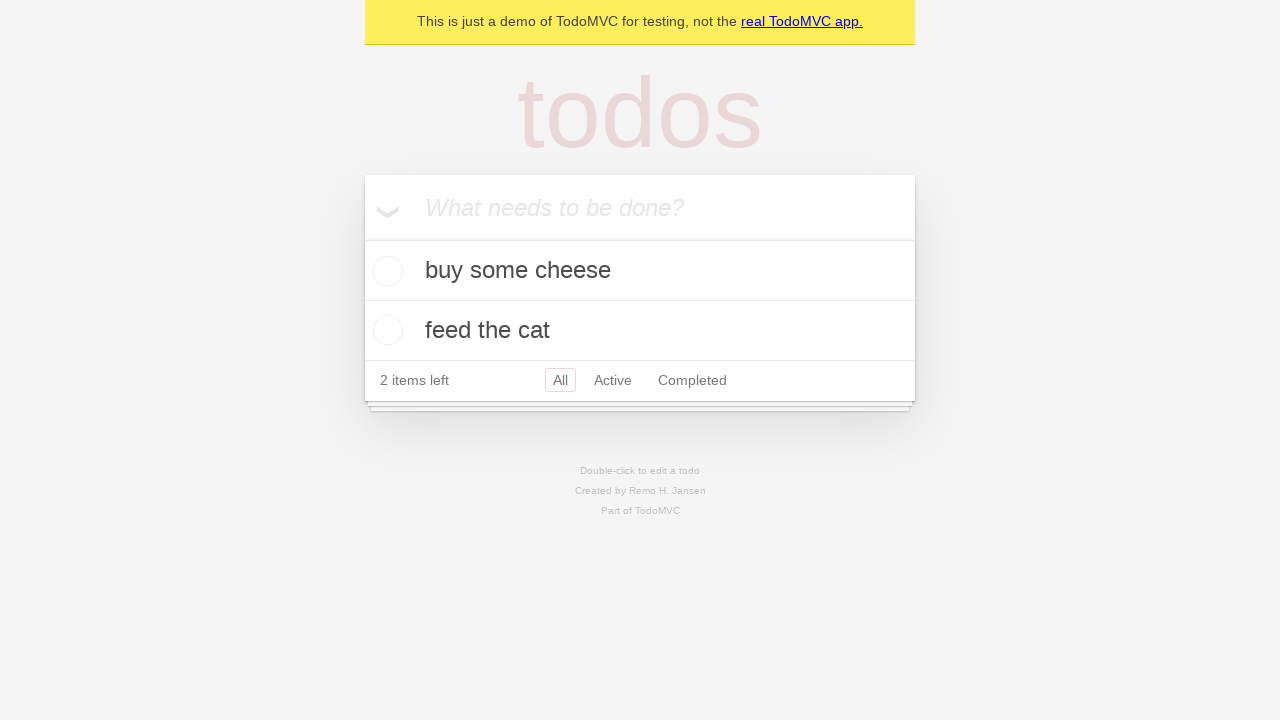

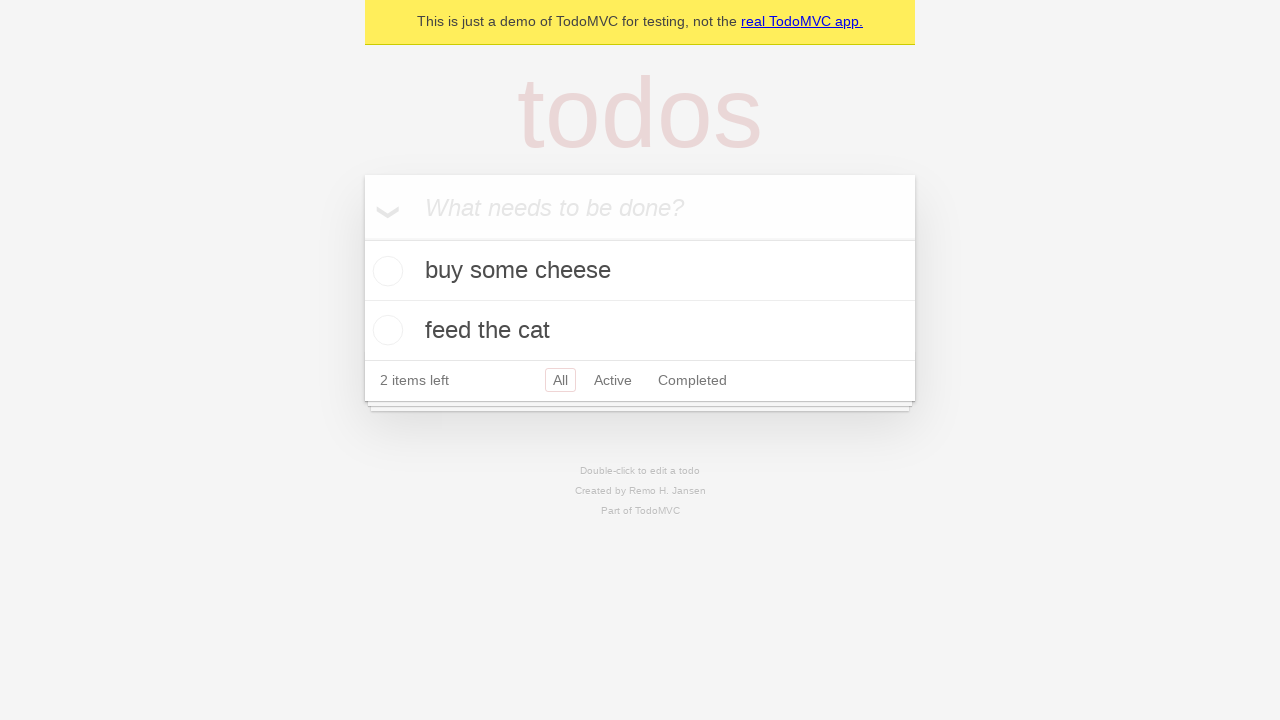